Tests drag and drop functionality by dragging element A to element B's position and verifying the elements have swapped positions

Starting URL: https://the-internet.herokuapp.com/drag_and_drop

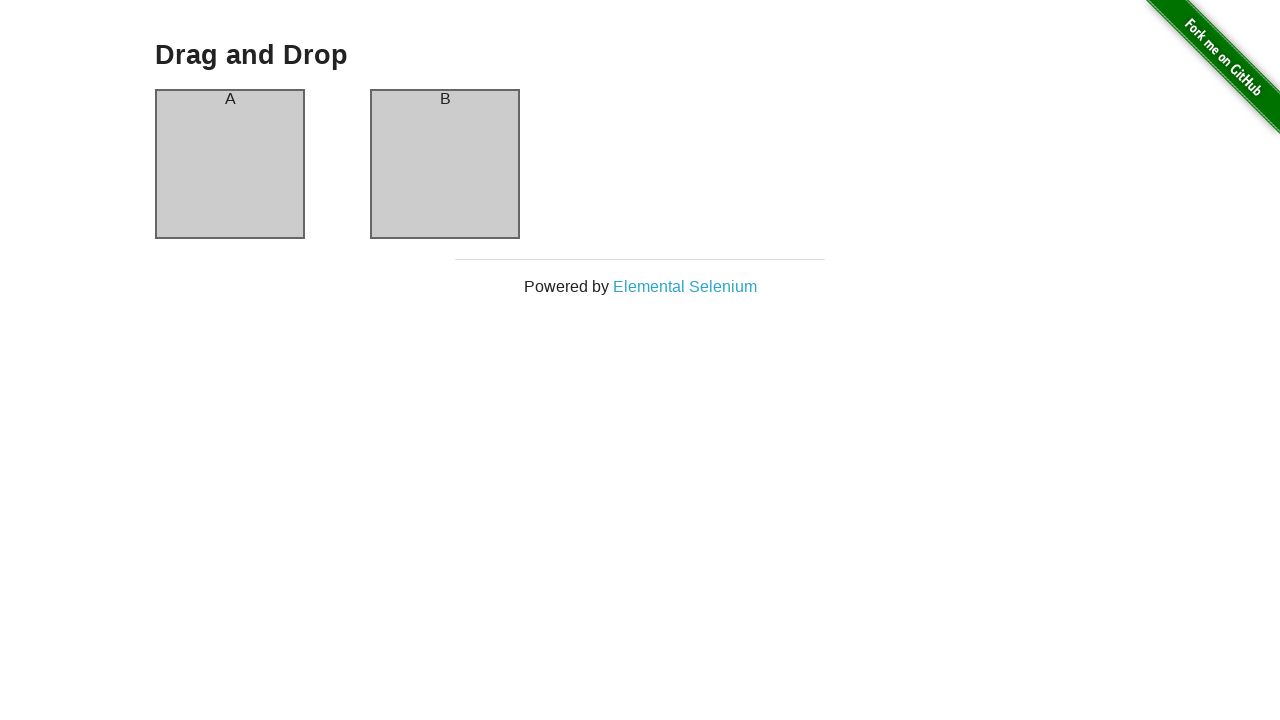

Located draggable columns container
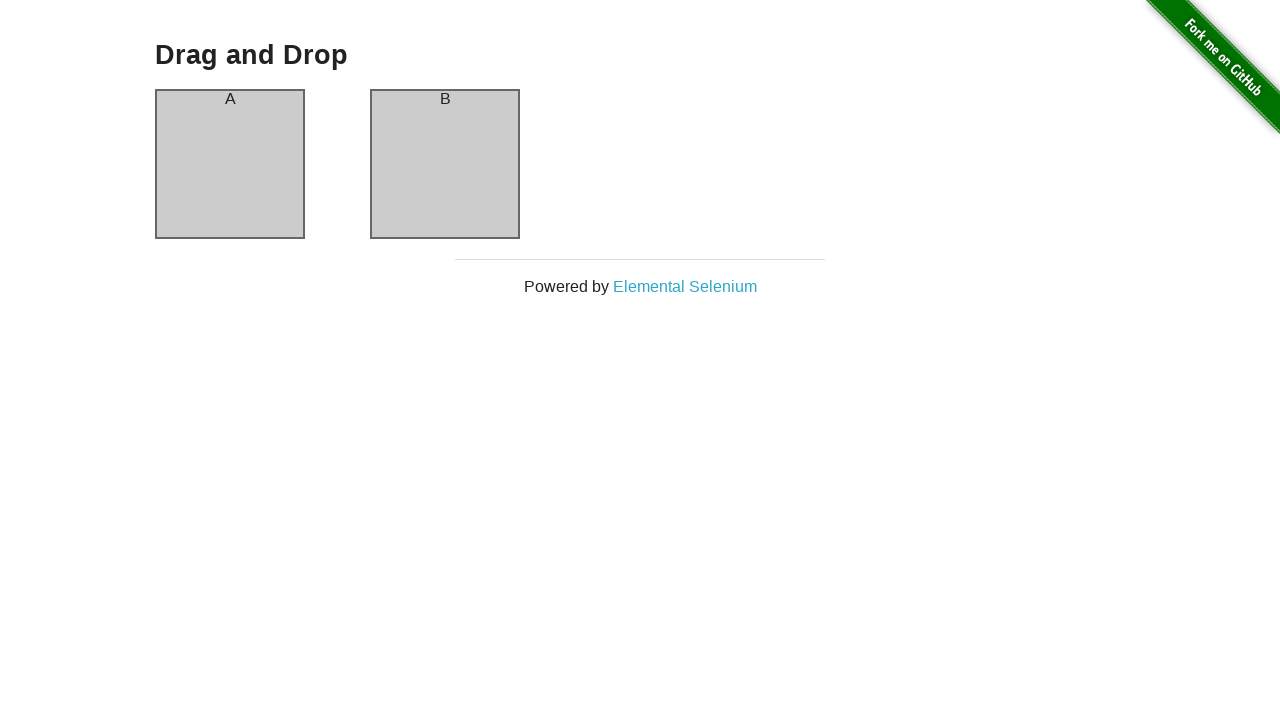

Selected column A (first element)
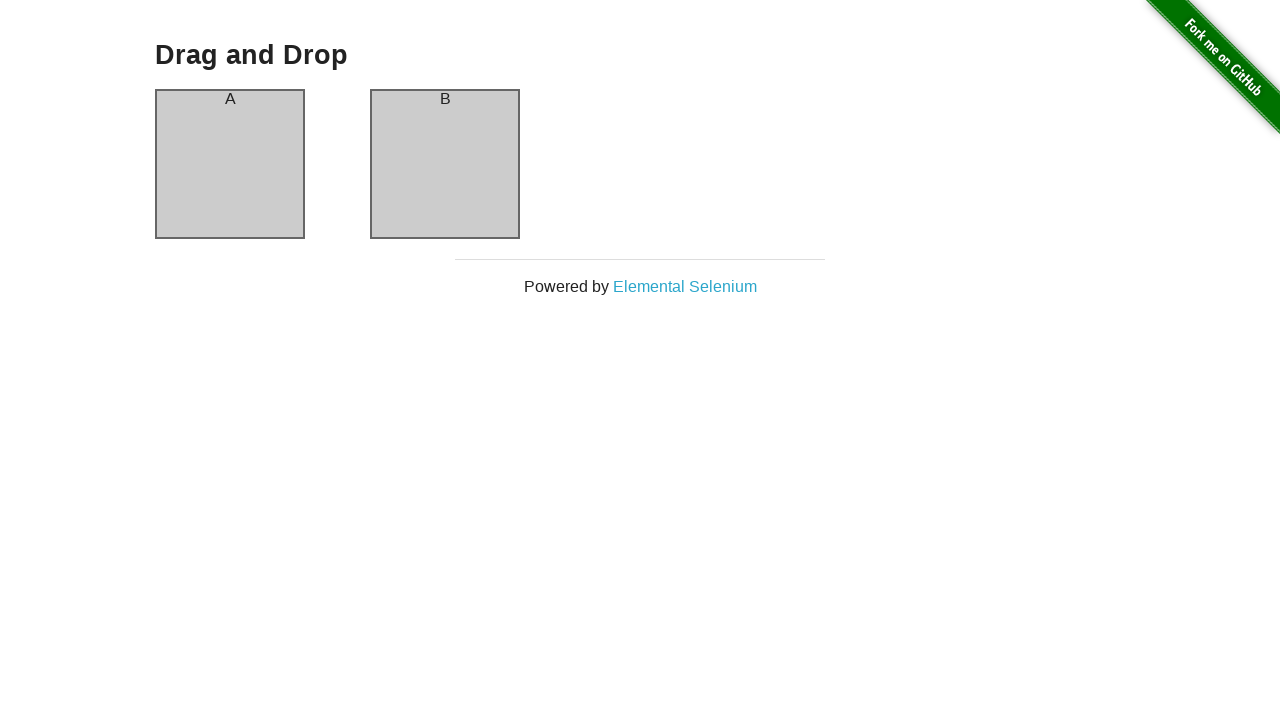

Selected column B (second element)
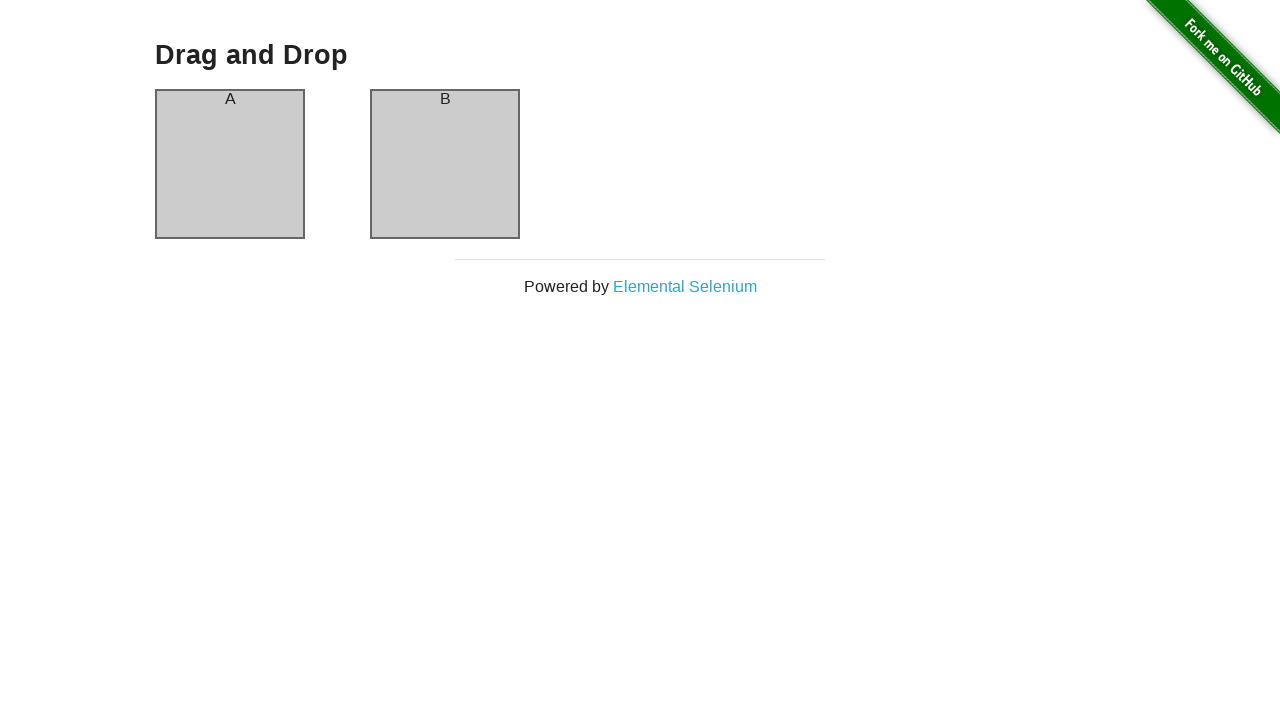

Verified initial state: column A is in first position
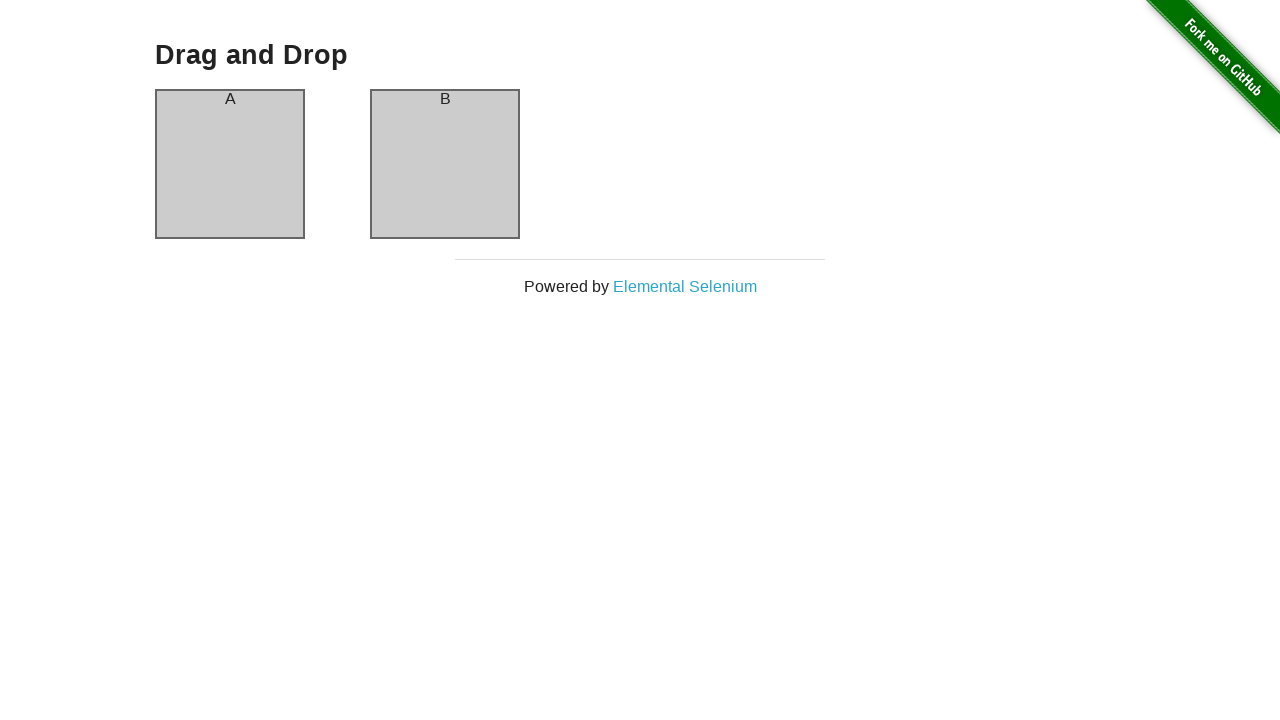

Verified initial state: column B is in second position
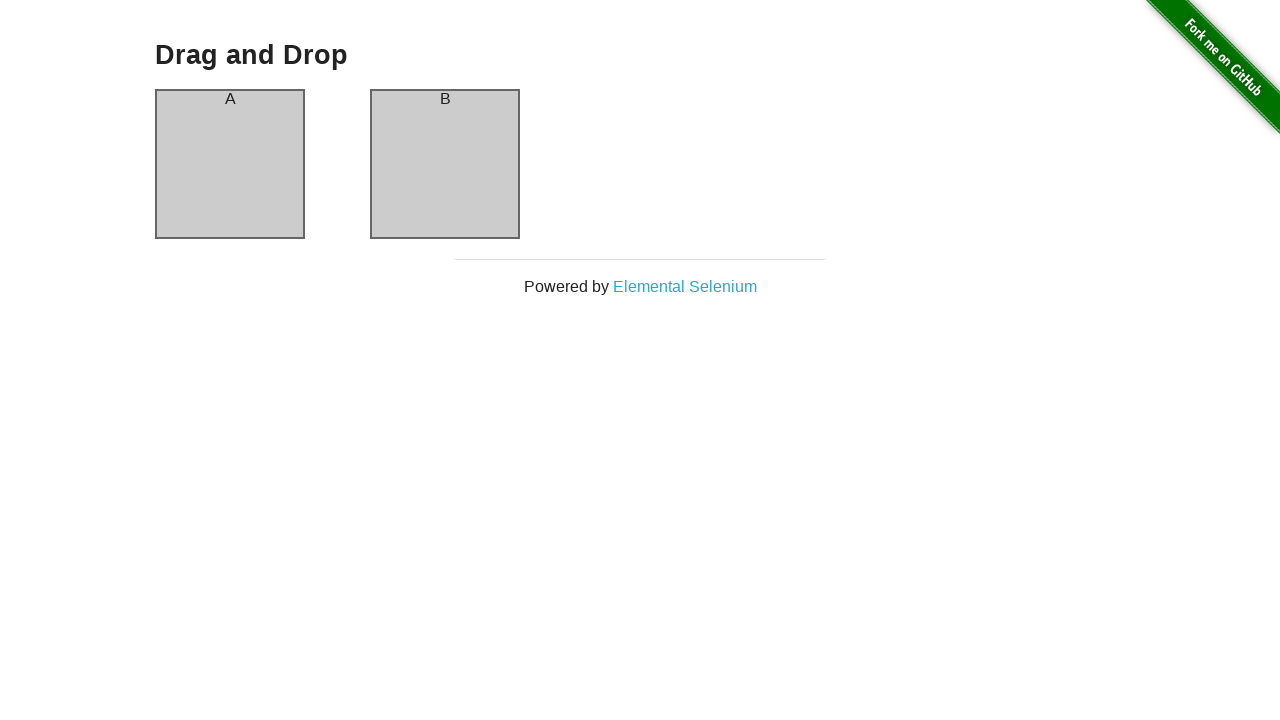

Dragged column A to column B position at (445, 164)
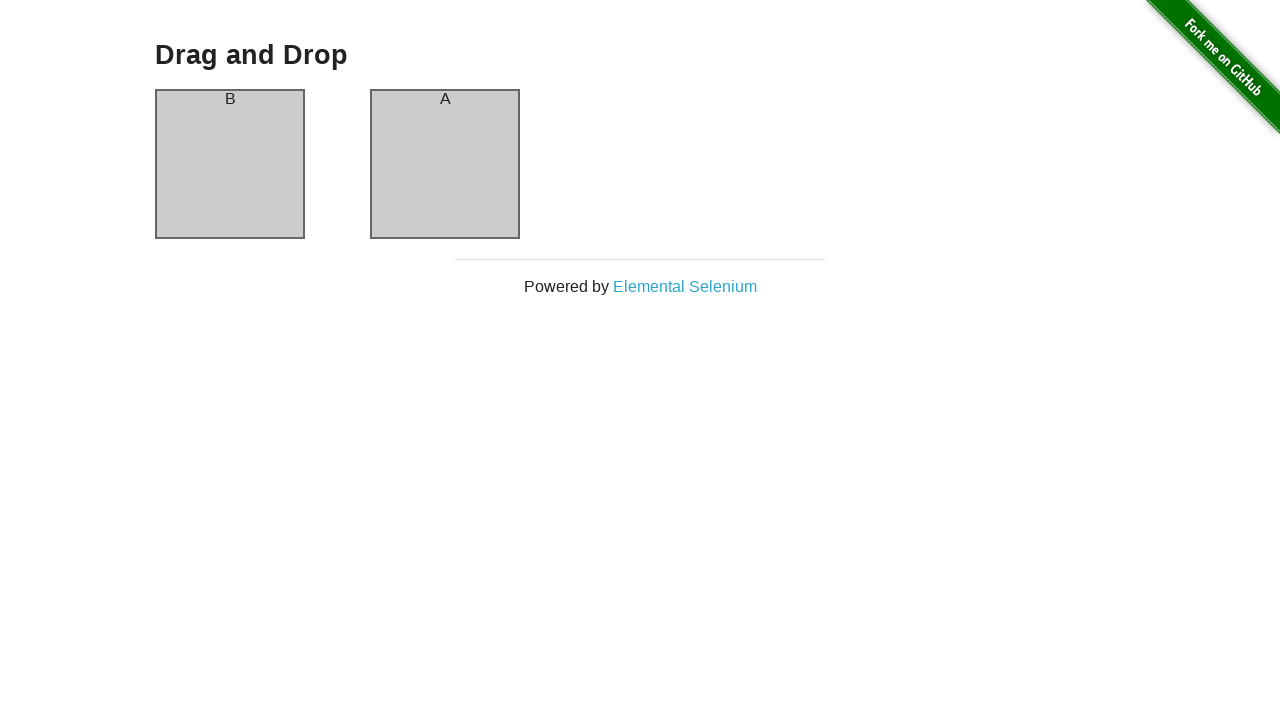

Verified column B is now in first position after drag
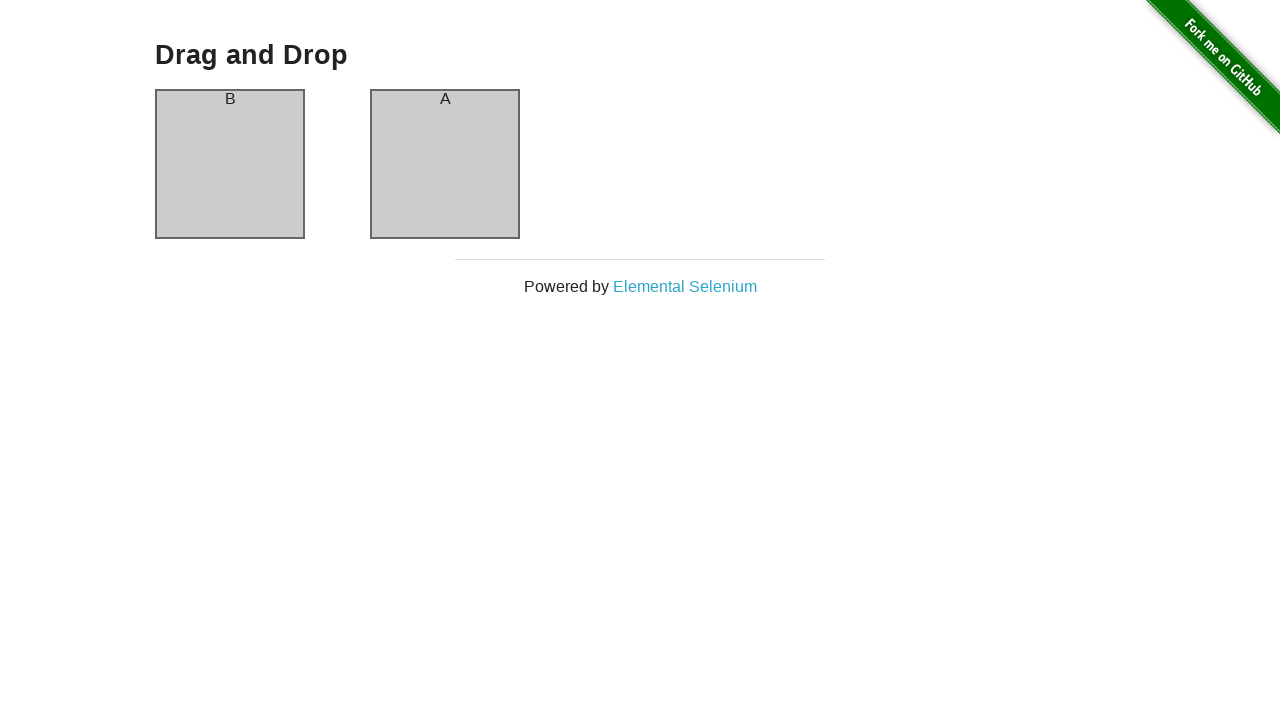

Verified column A is now in second position after drag
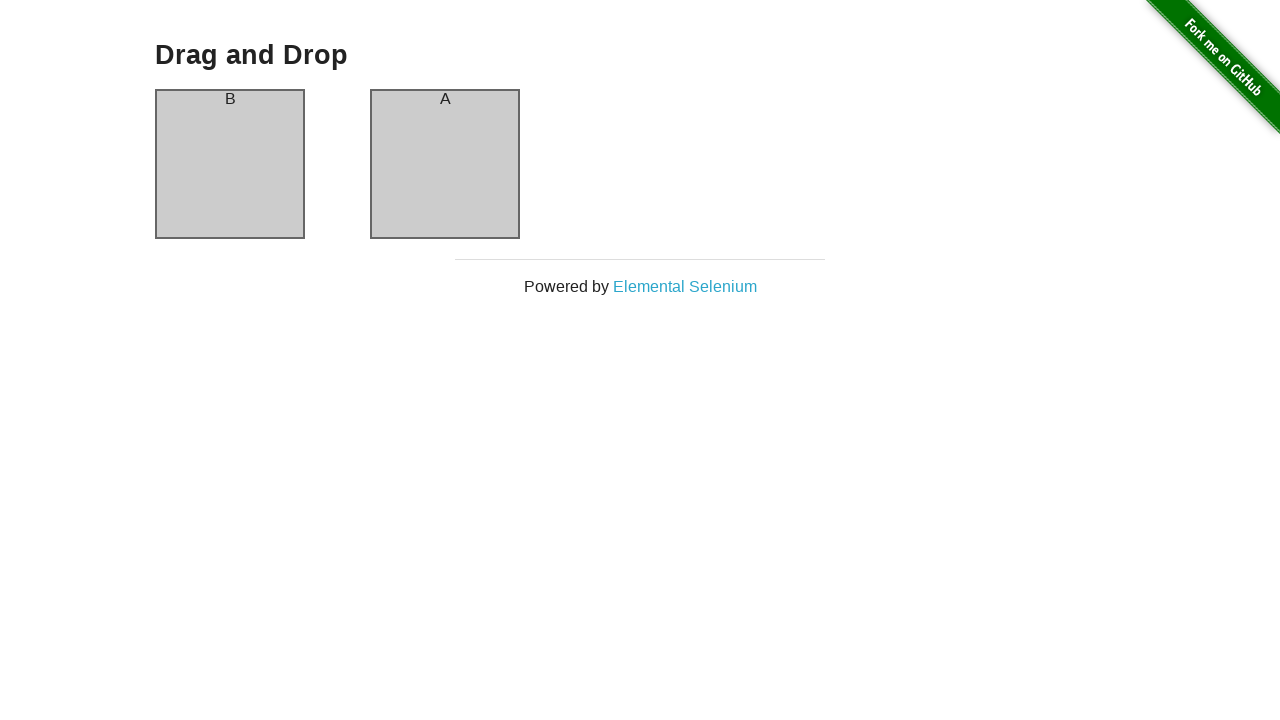

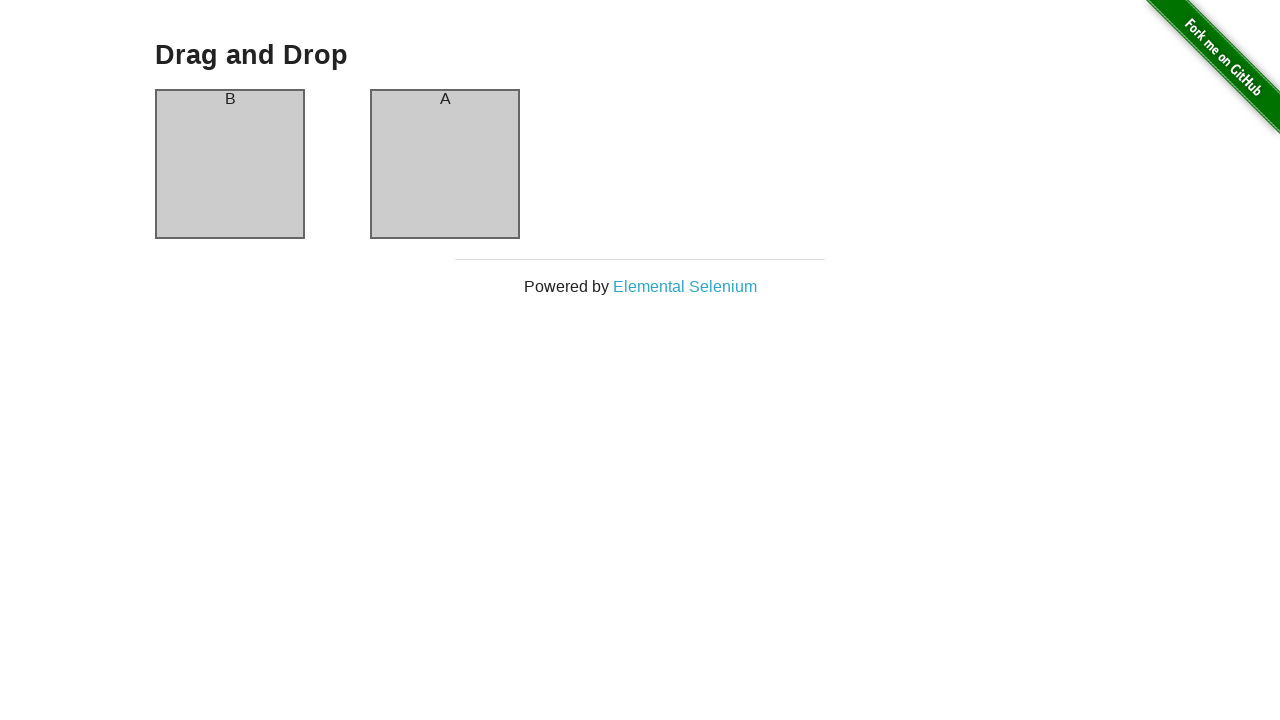